Navigates to NuGet.org and performs keyboard input actions typing text into the page

Starting URL: https://nuget.org

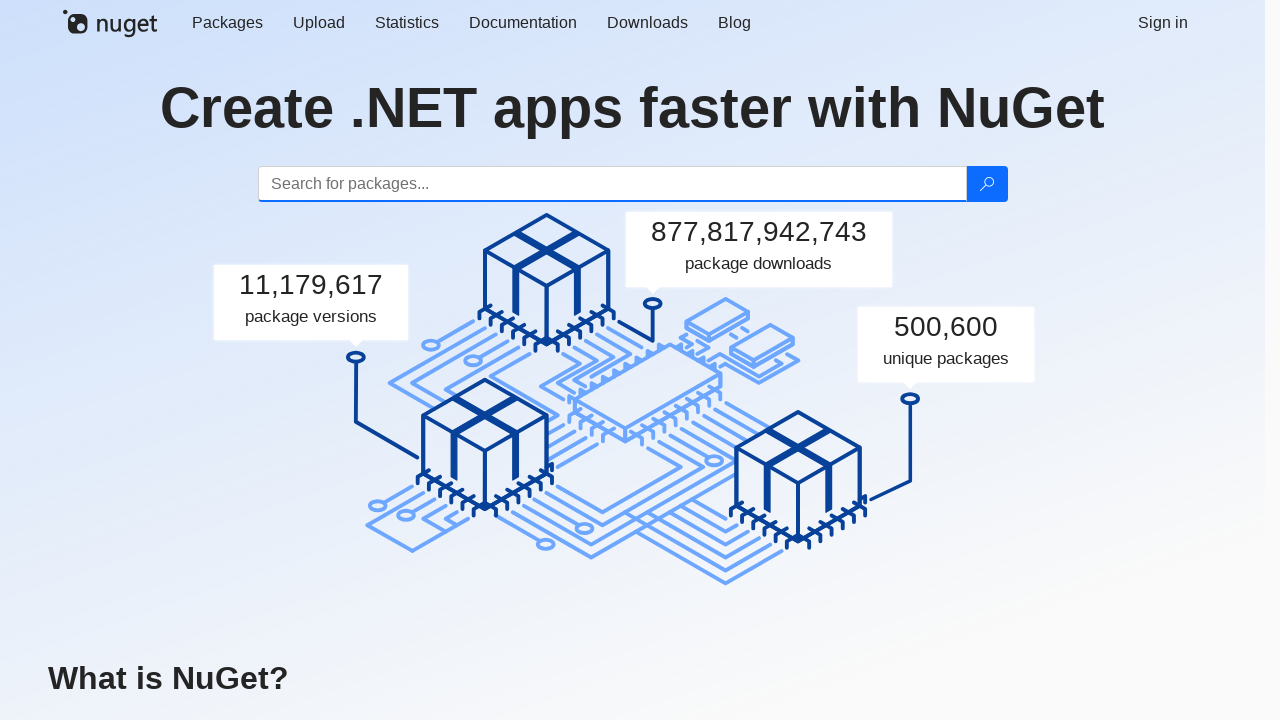

Waited for page to load (domcontentloaded)
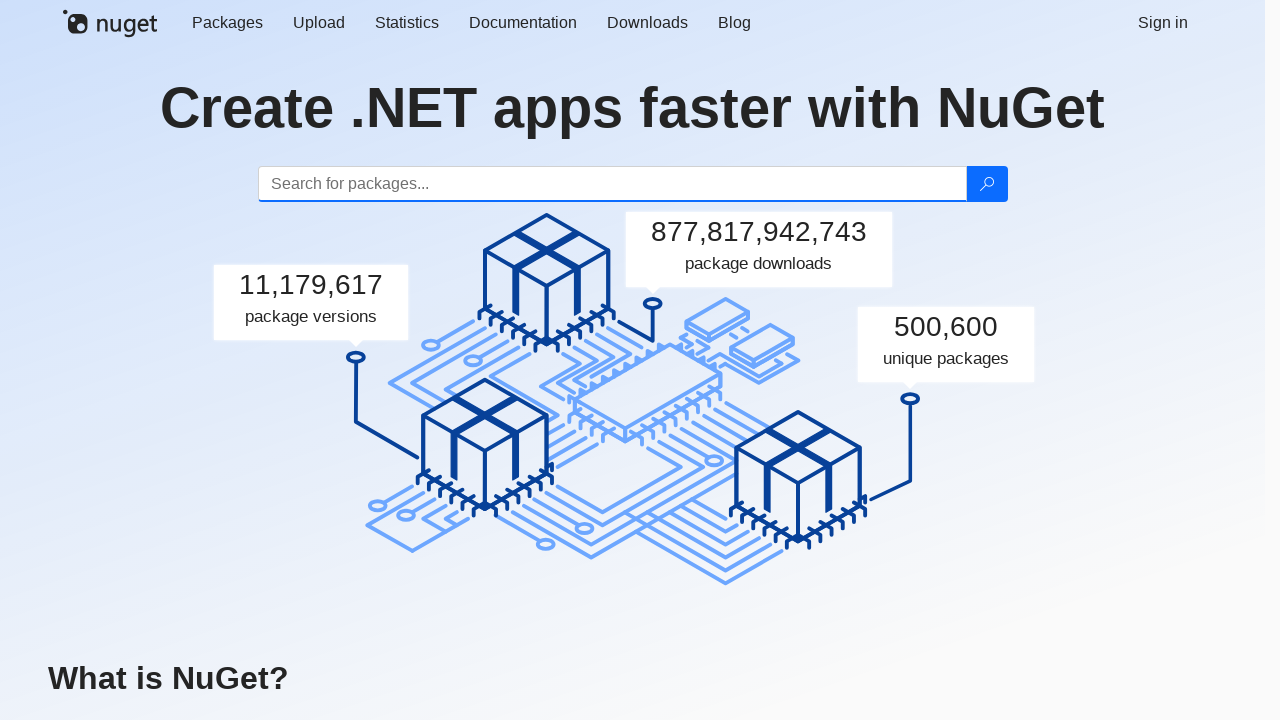

Clicked on search input to focus it at (612, 184) on #search
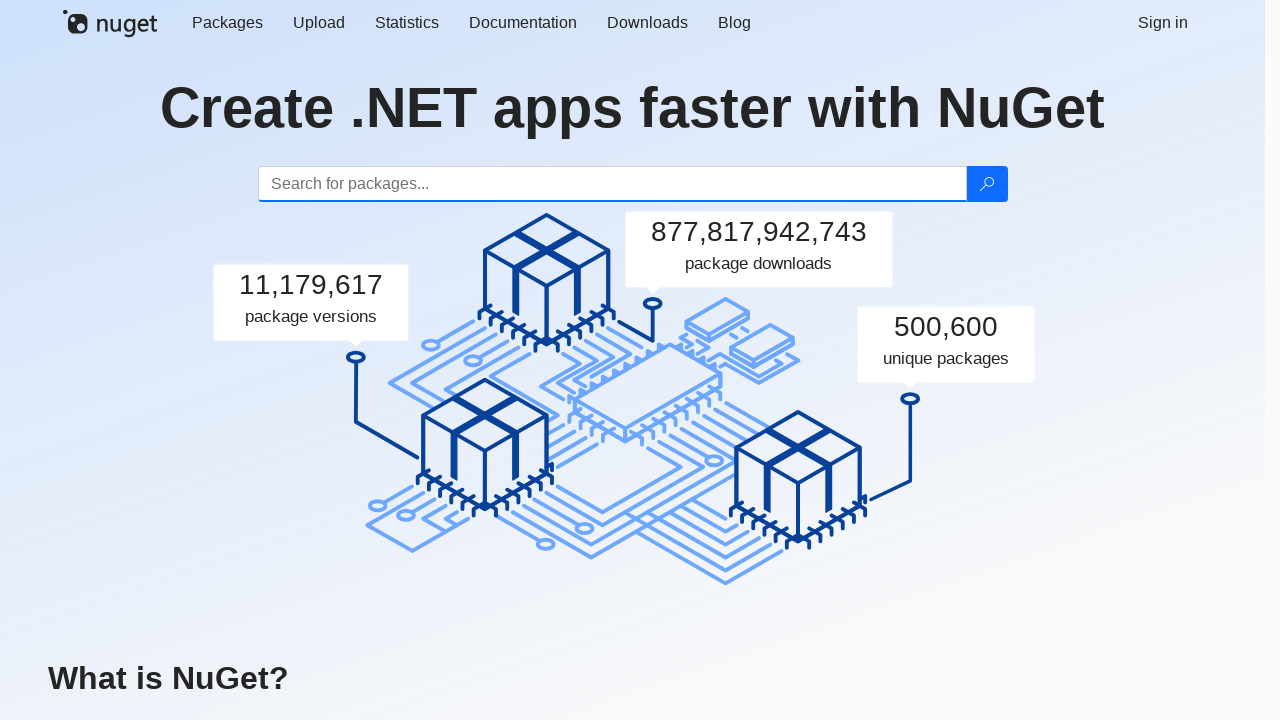

Typed 'abc' into search field
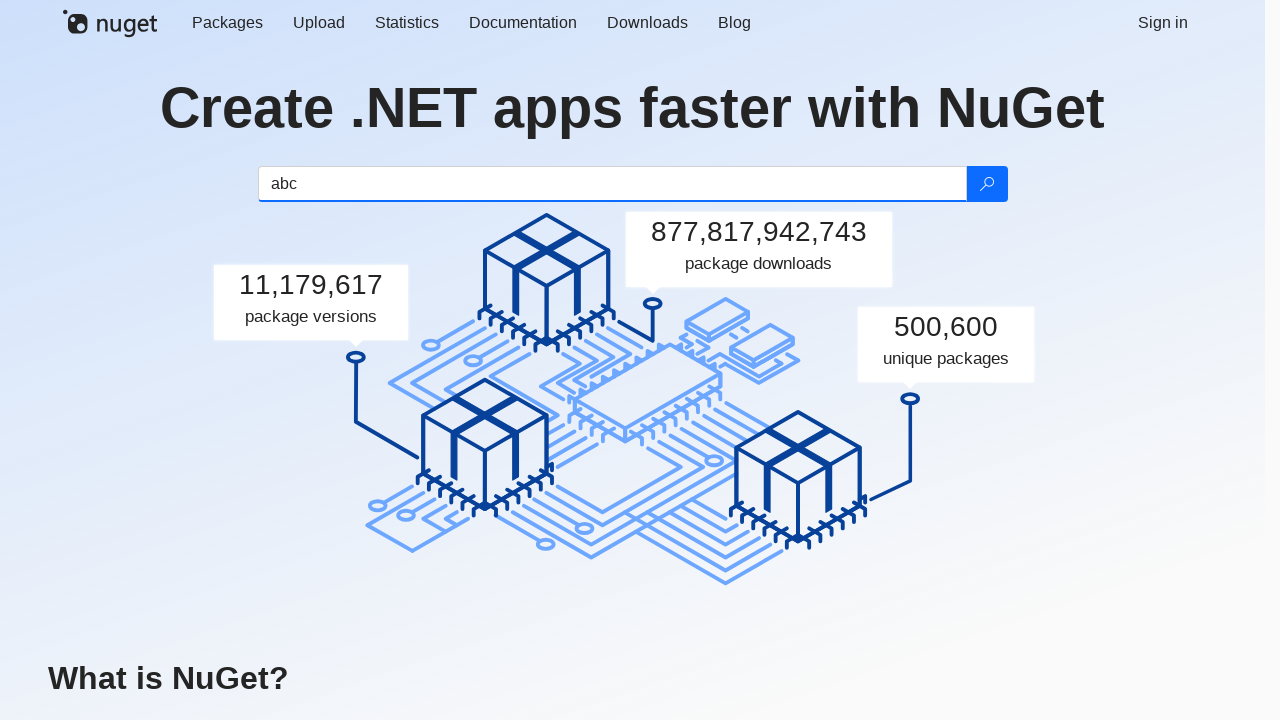

Typed 'Hi,' into search field
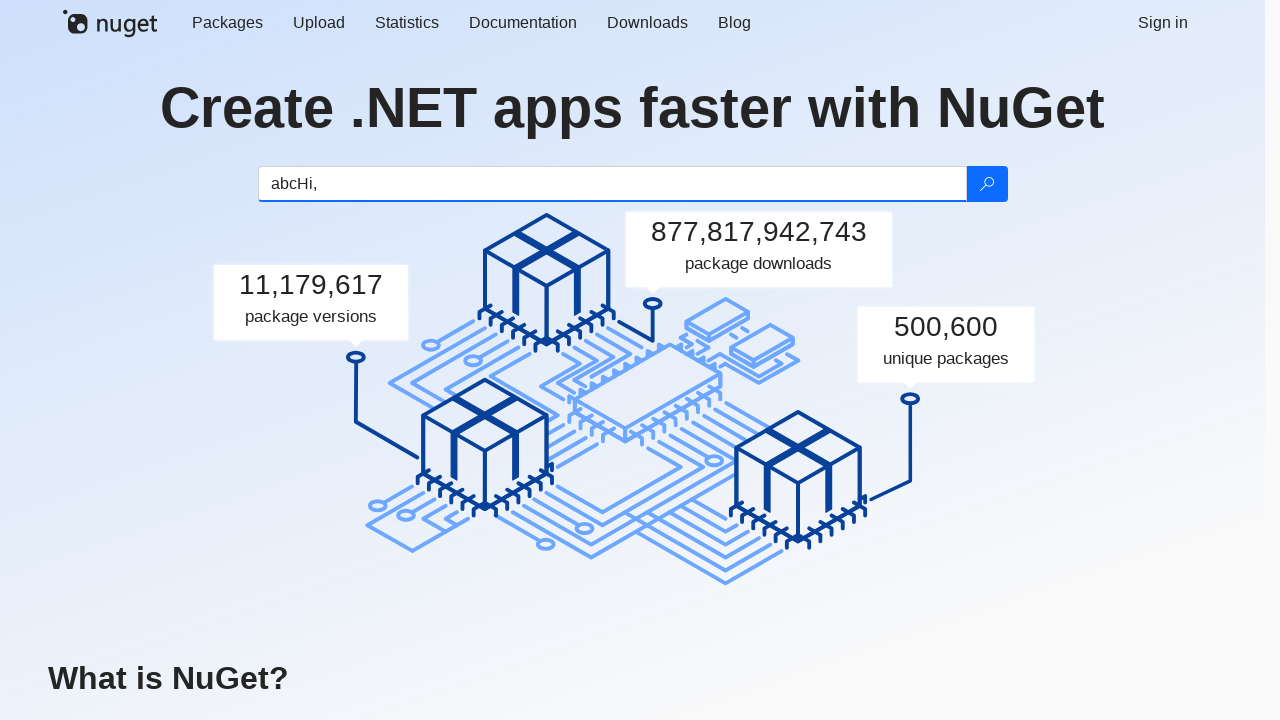

Waited 1000ms
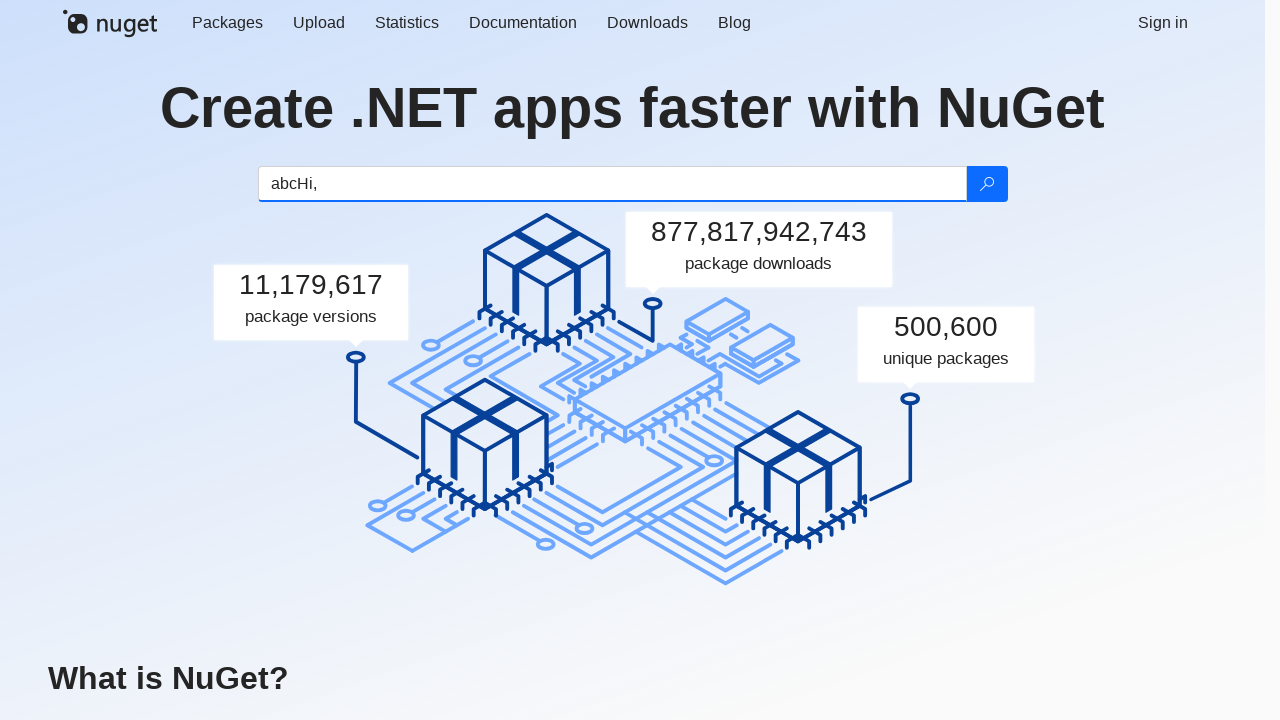

Typed 'World' into search field
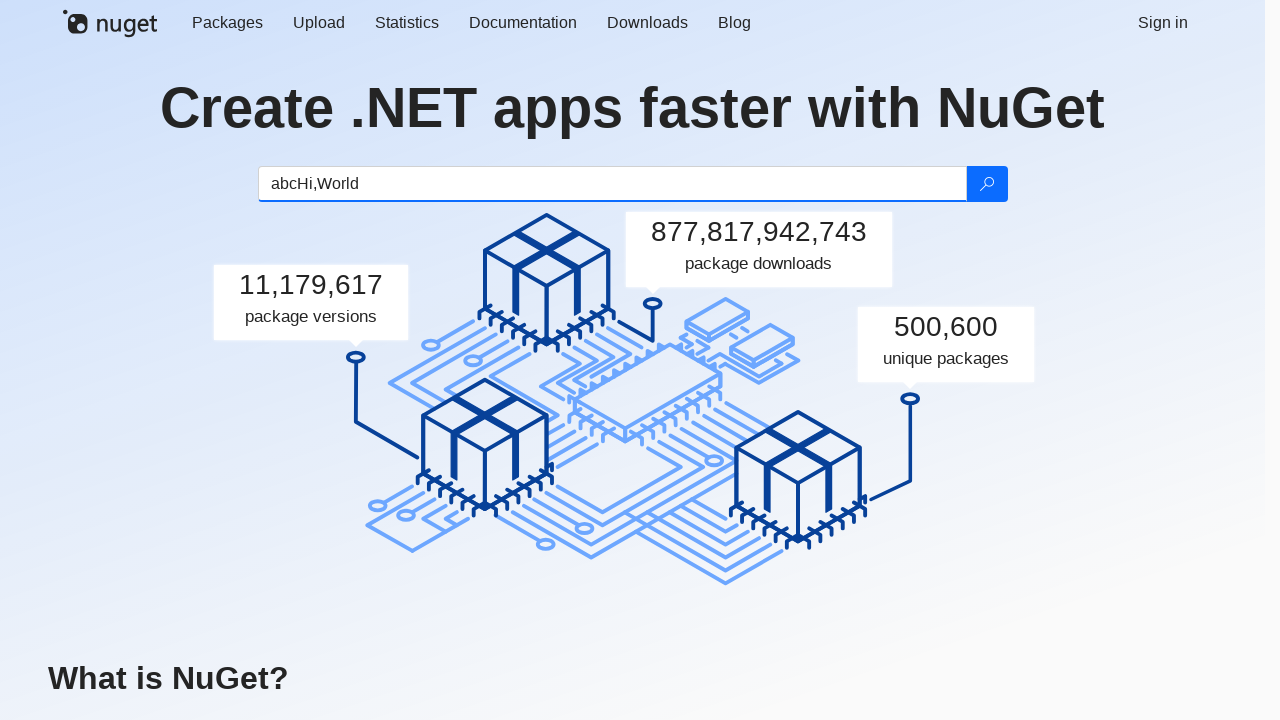

Waited 1000ms
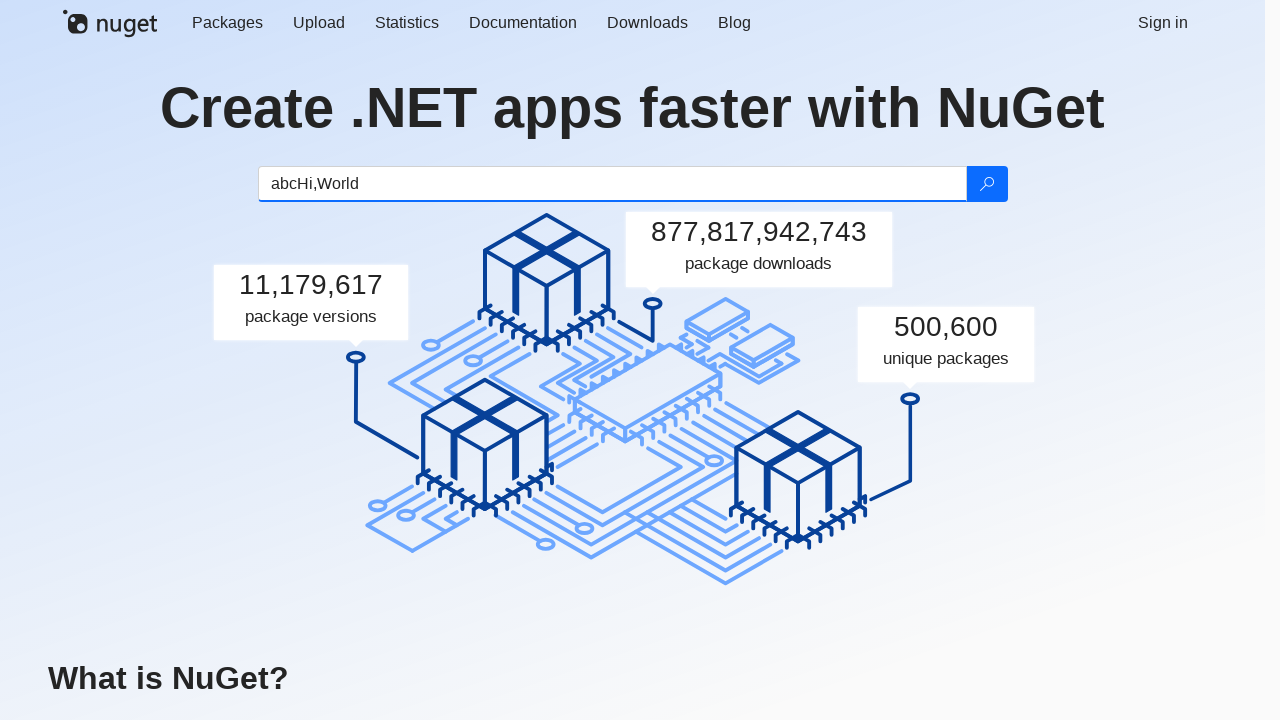

Typed '!' into search field
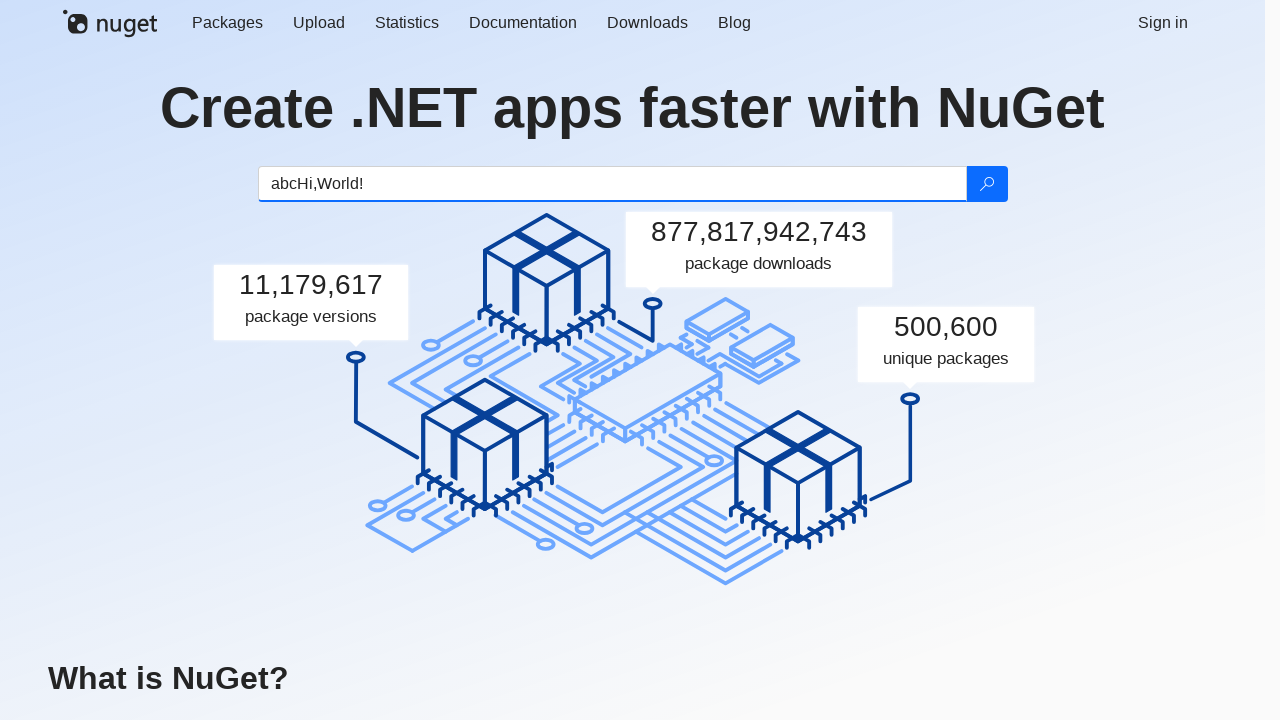

Waited 1000ms
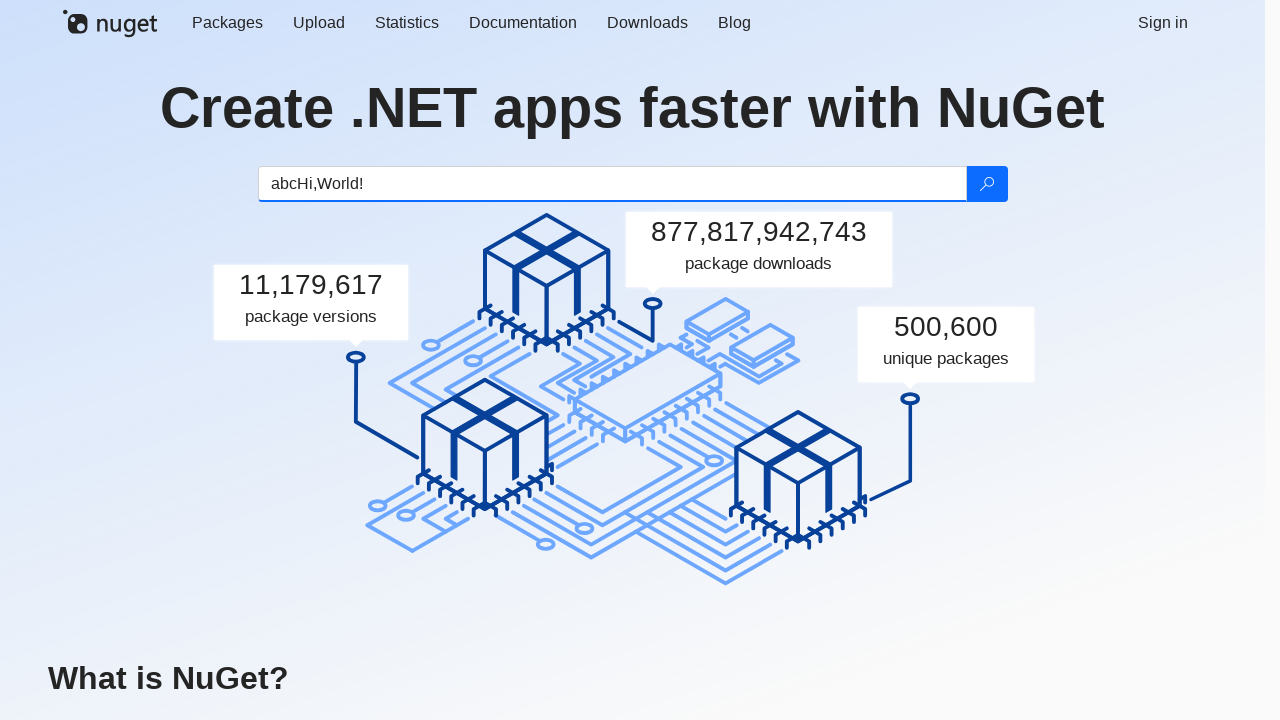

Typed 'qwe' into search field
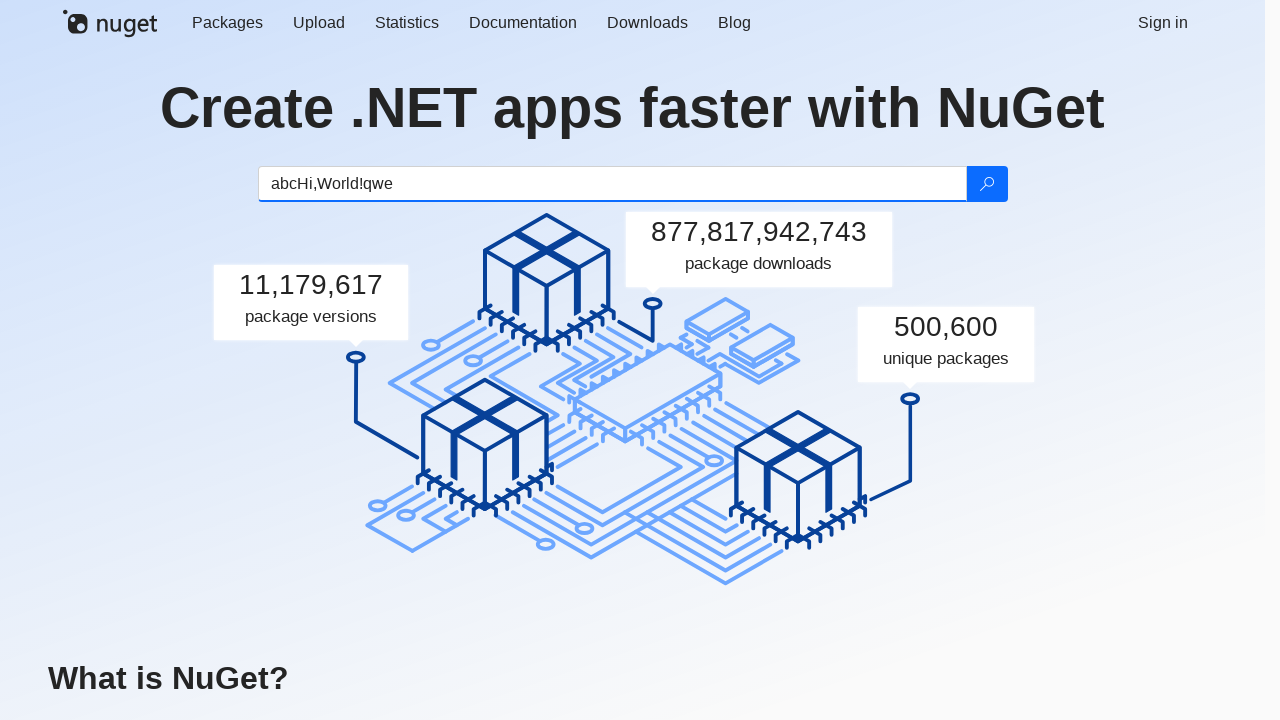

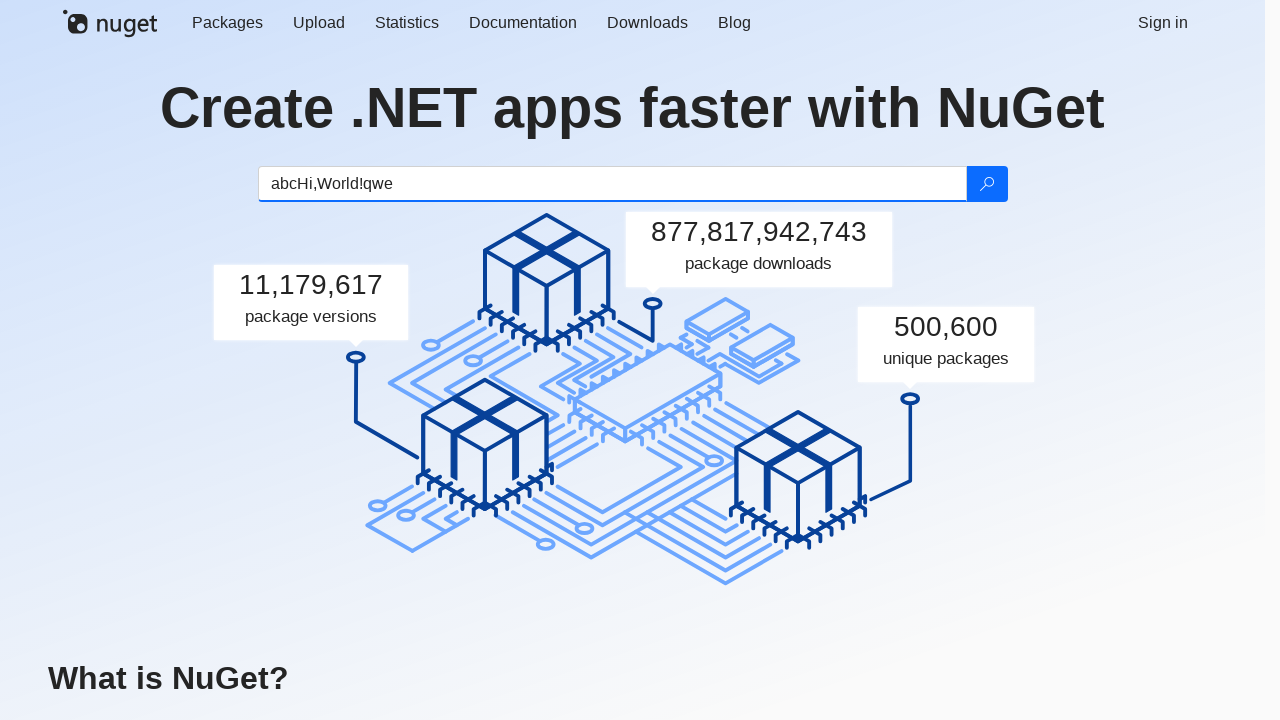